Launches the practice automation testing website and maximizes the browser window

Starting URL: https://practice.automationtesting.in/

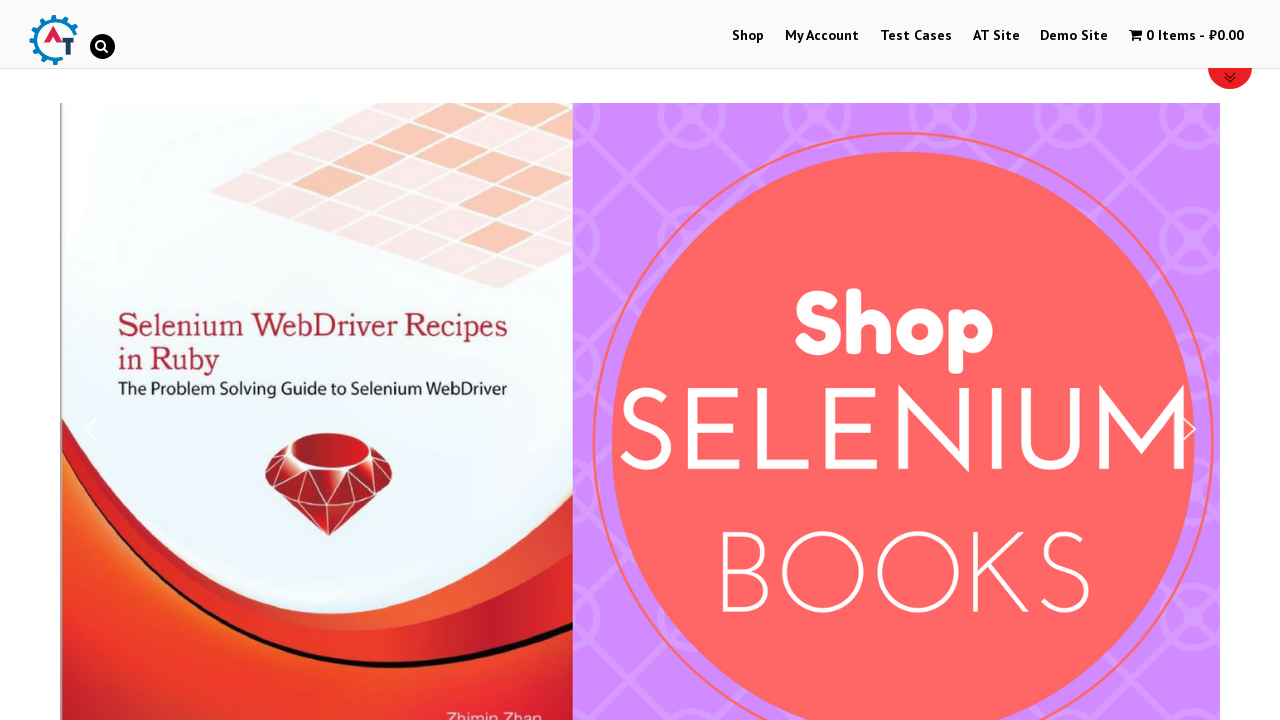

Navigated to practice automation testing website
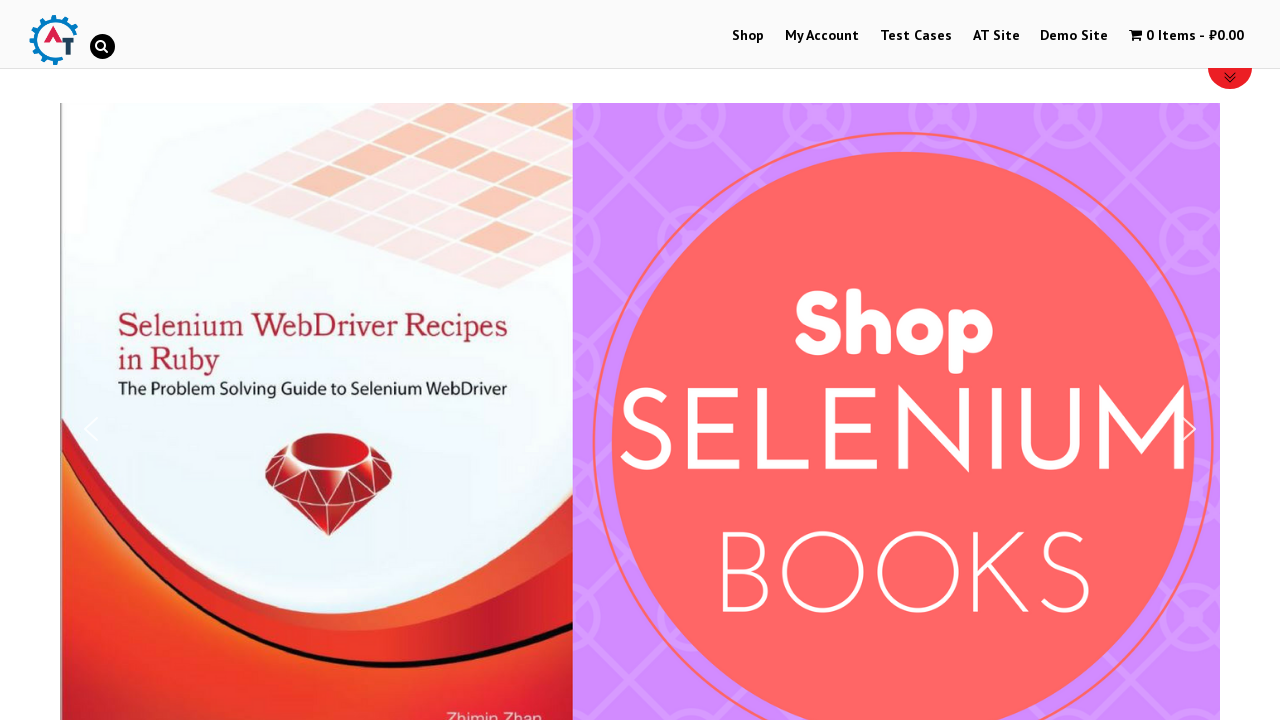

Maximized browser window
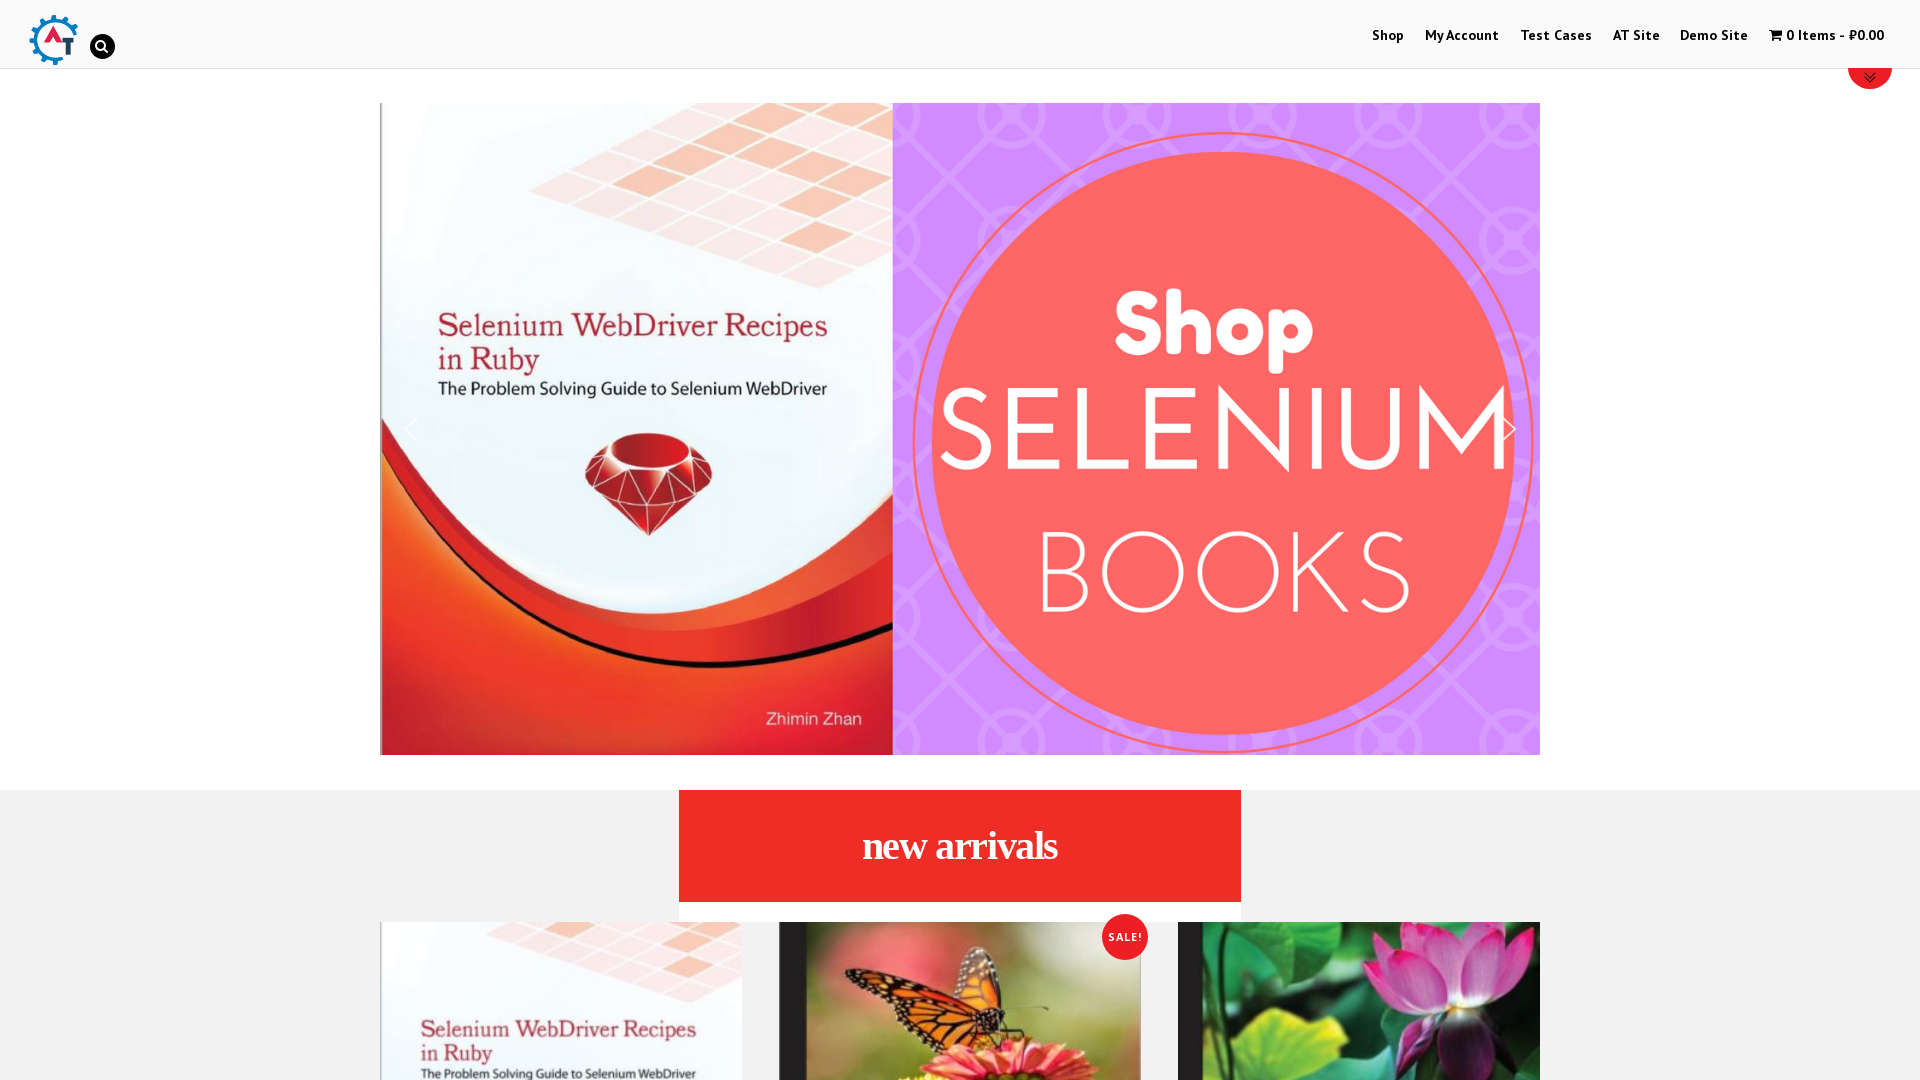

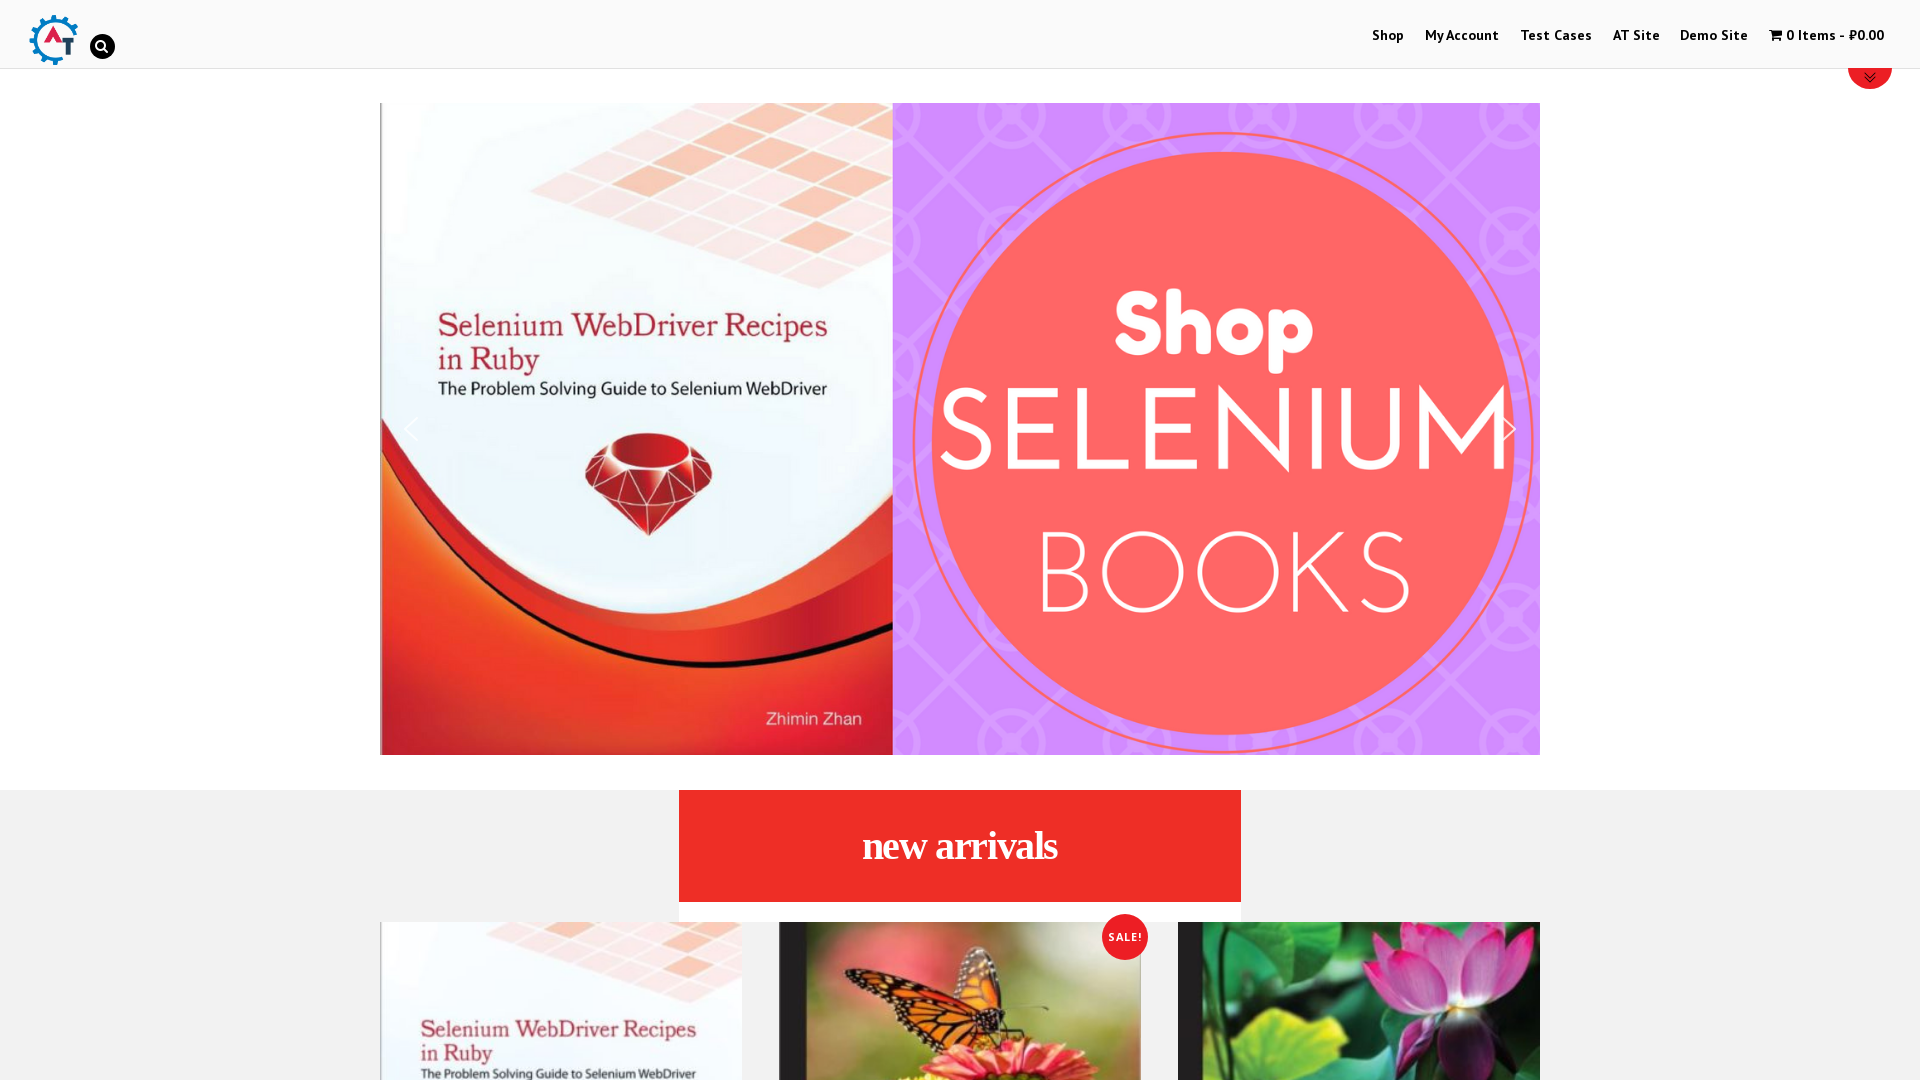